Tests Douban movie search functionality by searching for a movie title and submitting the search form

Starting URL: https://movie.douban.com/

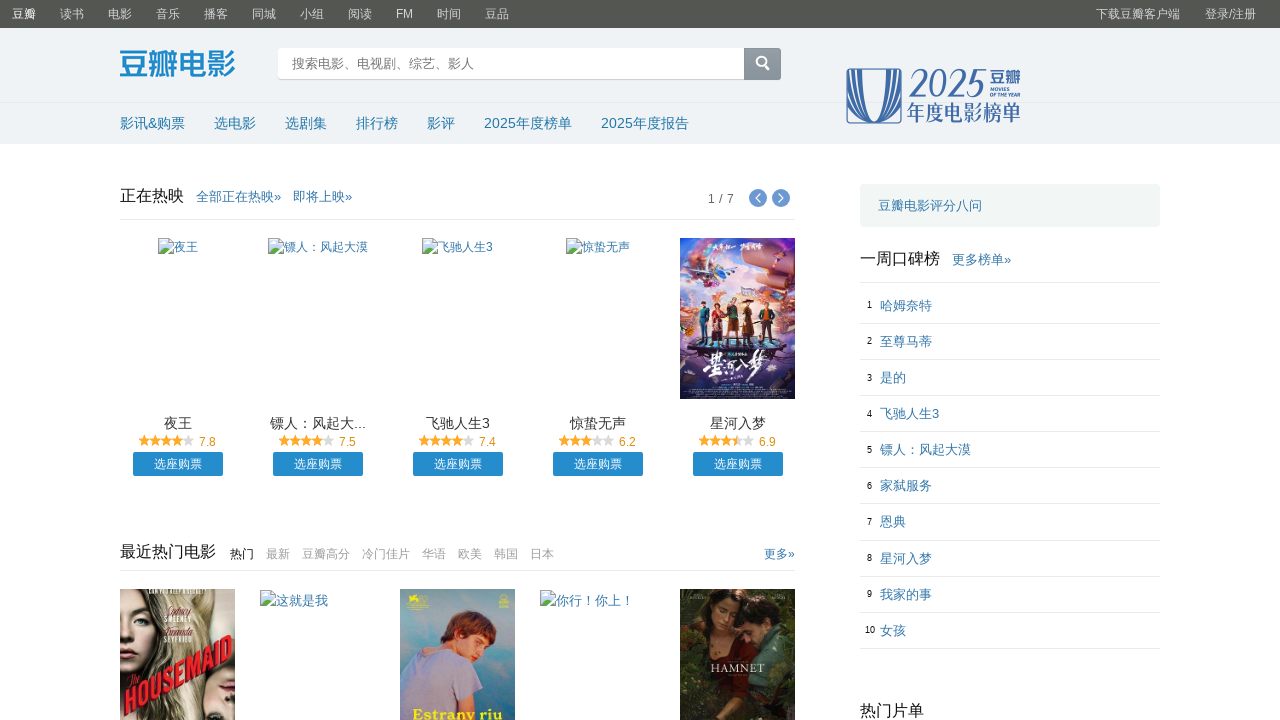

Clicked on search input field at (513, 63) on #inp-query
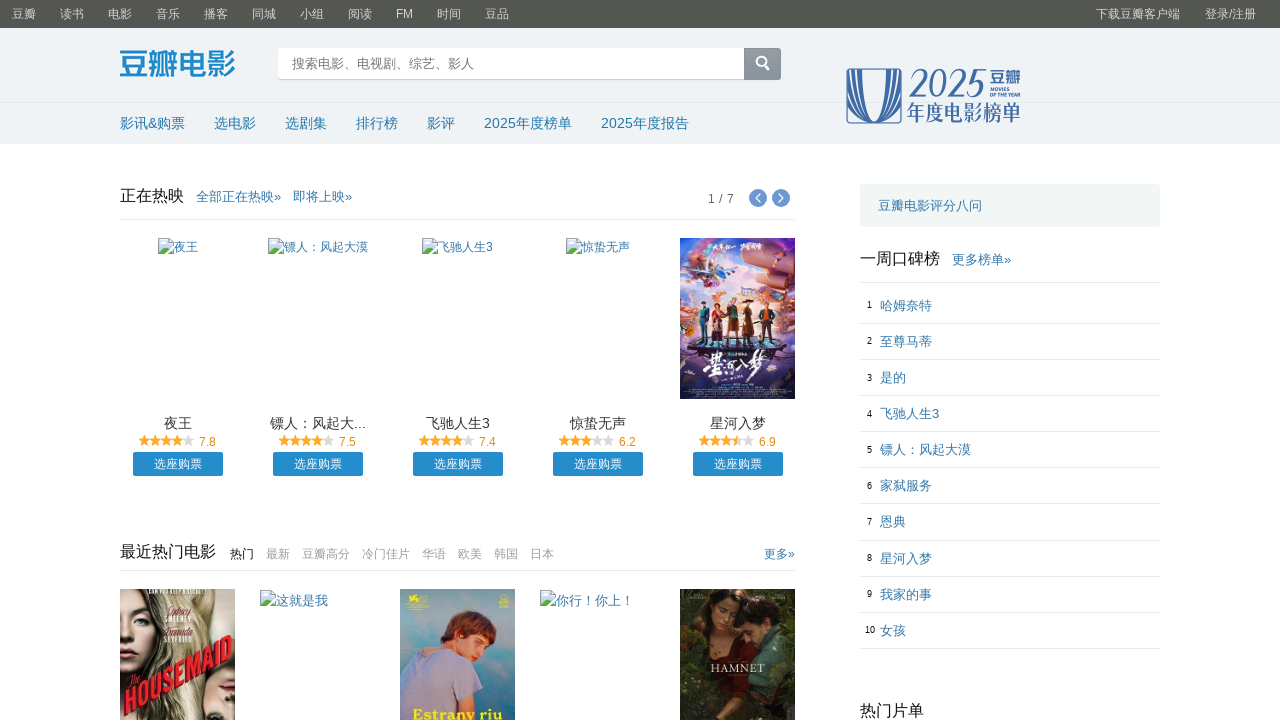

Cleared search input field on #inp-query
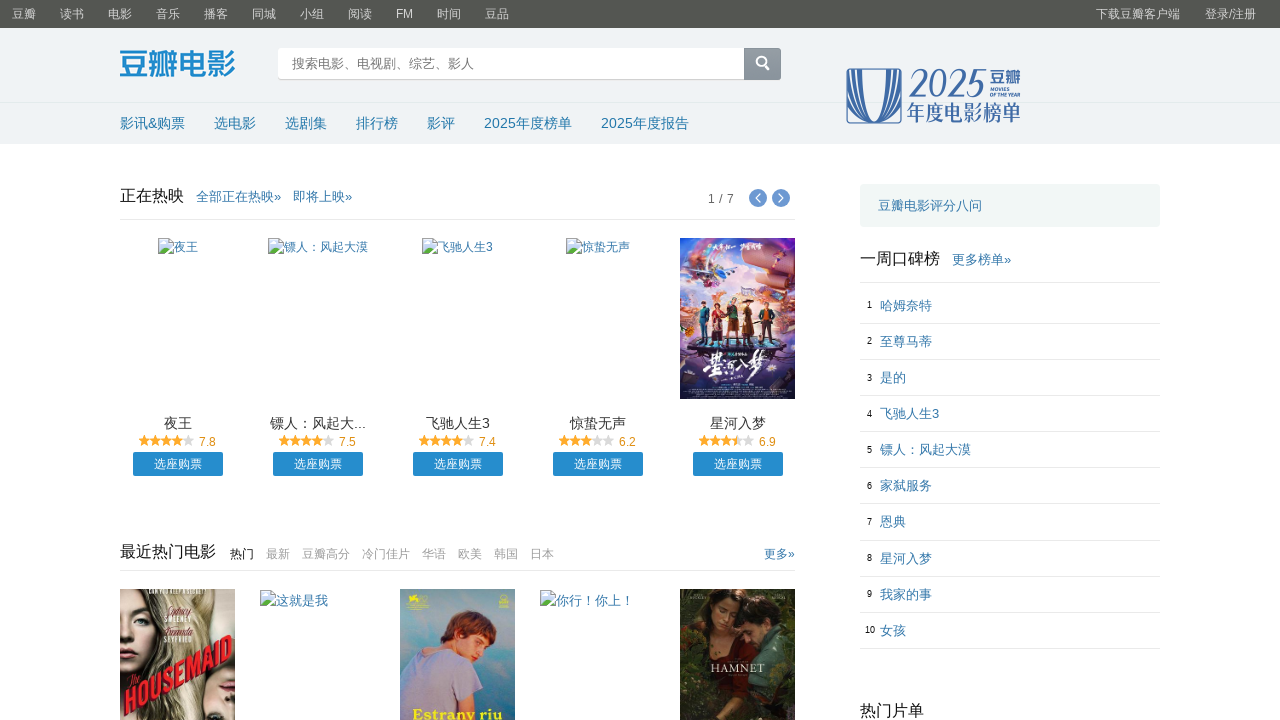

Filled search field with movie title '杀死比尔' on #inp-query
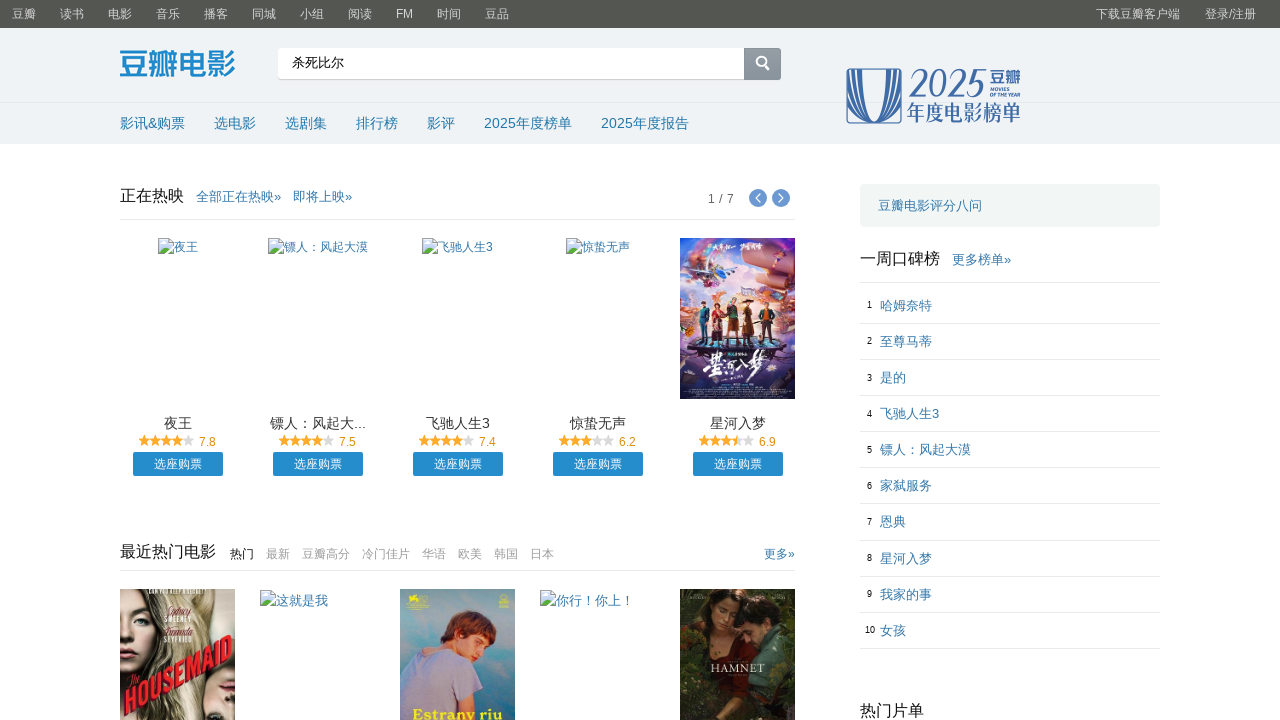

Clicked search button to submit search form at (762, 66) on xpath=//*[@id="db-nav-movie"]/div[1]/div/div[2]/form/fieldset/div[2]/input
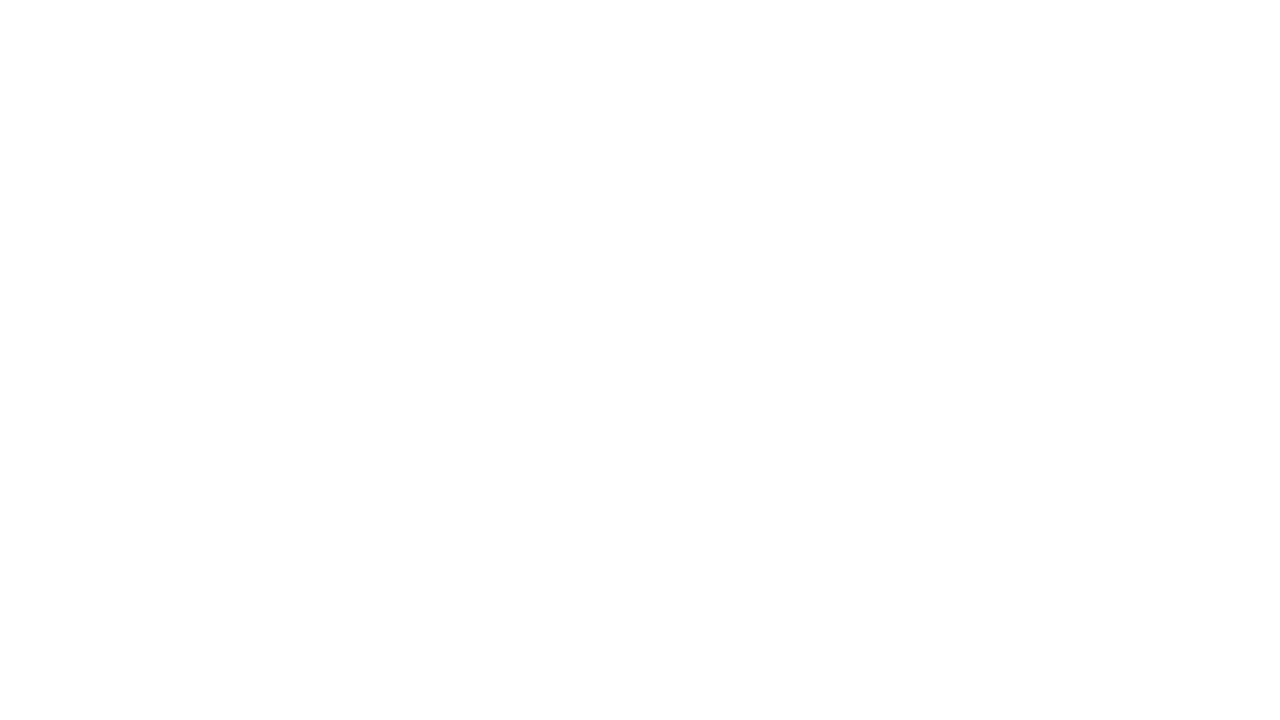

Waited for search results to load
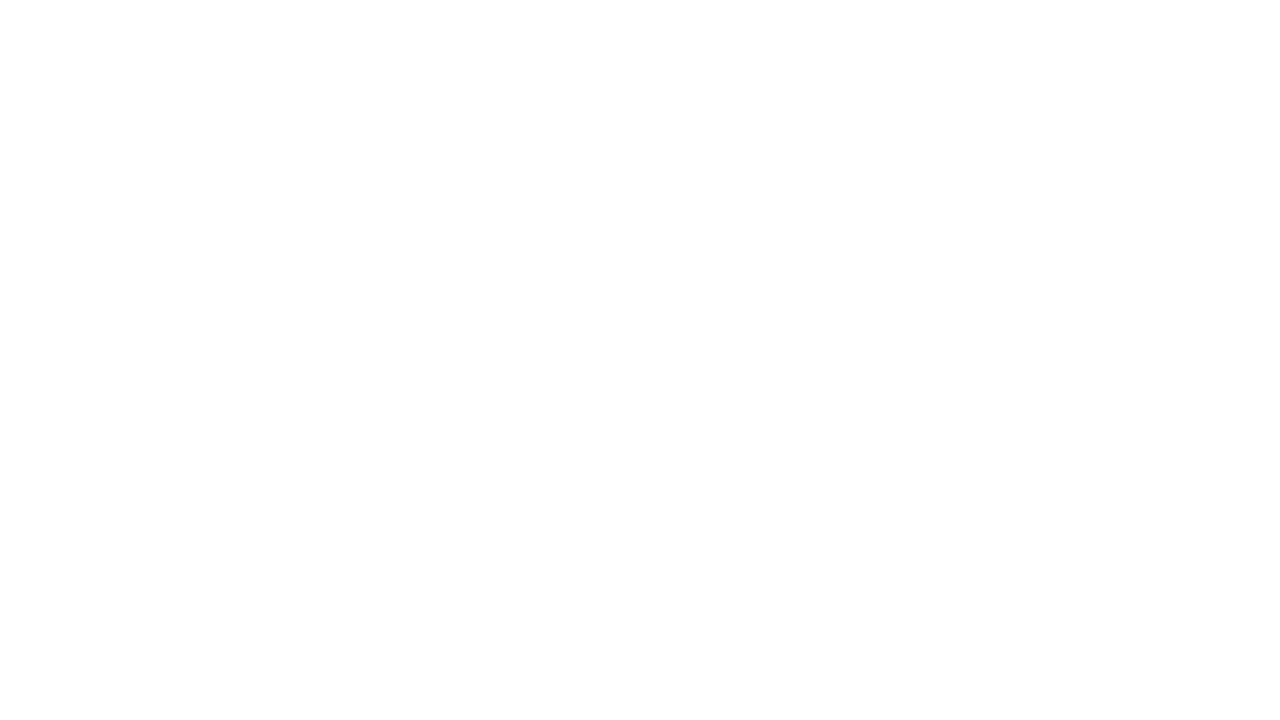

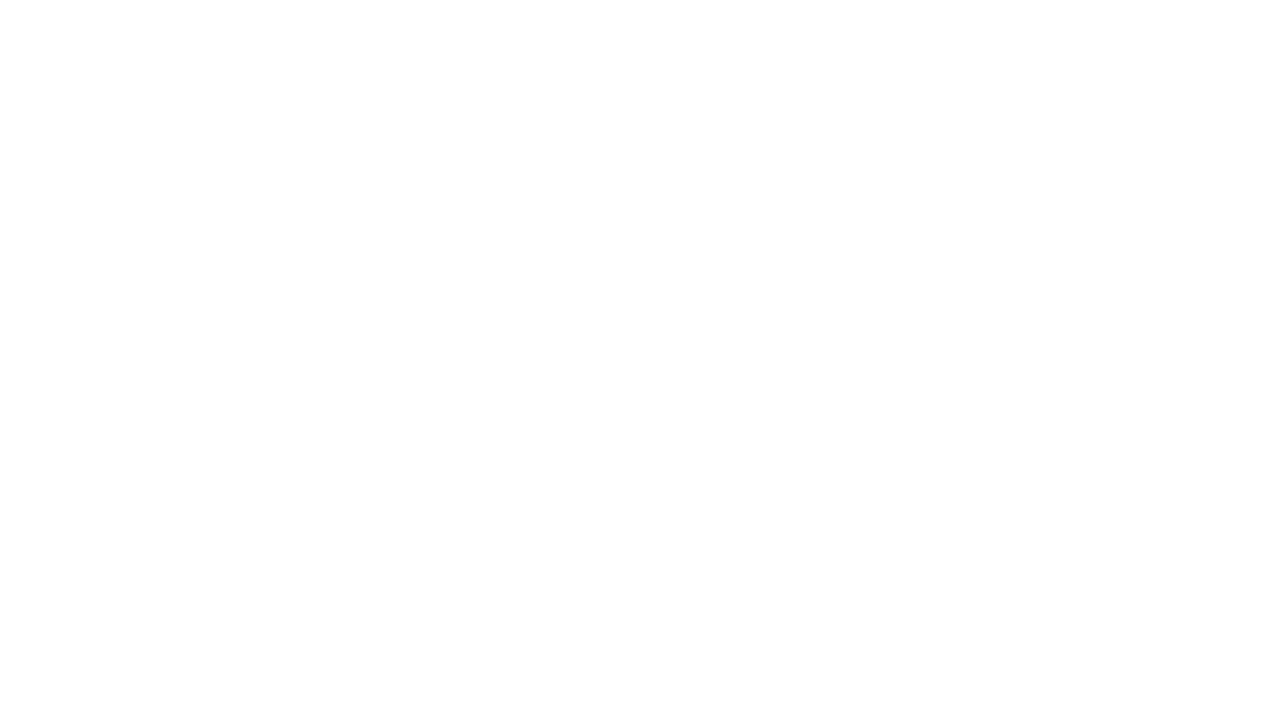